Tests fluent waits functionality by clicking a button and retrieving the text of a new button that appears after the click action

Starting URL: https://leafground.com/waits.xhtml

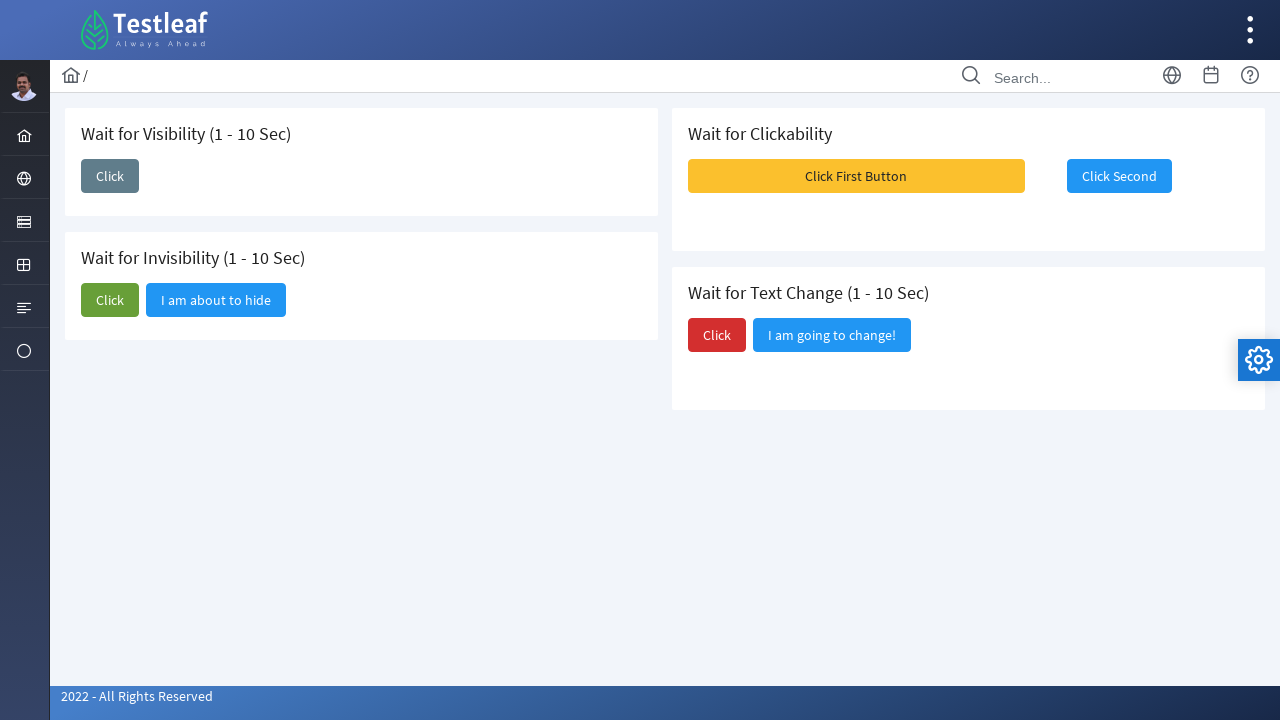

Navigated to fluent waits test page
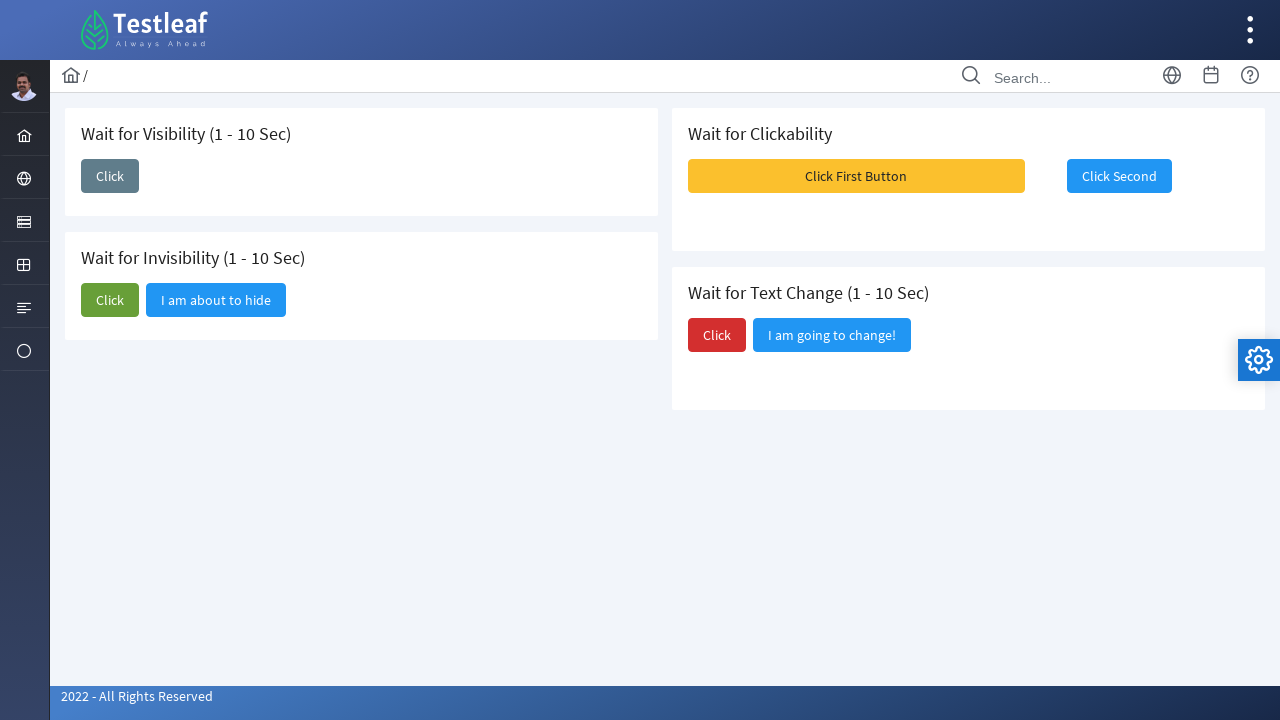

Clicked initial button to trigger wait scenario at (110, 176) on button#j_idt87\:j_idt89
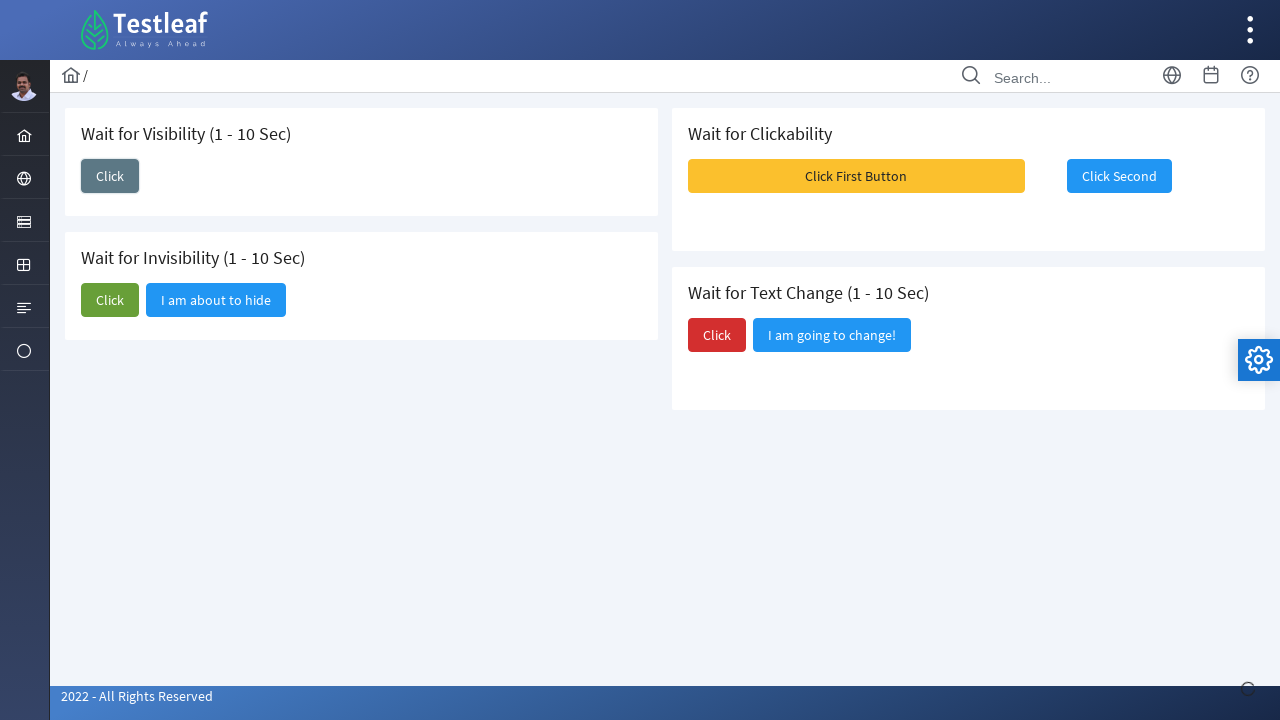

New button appeared after wait
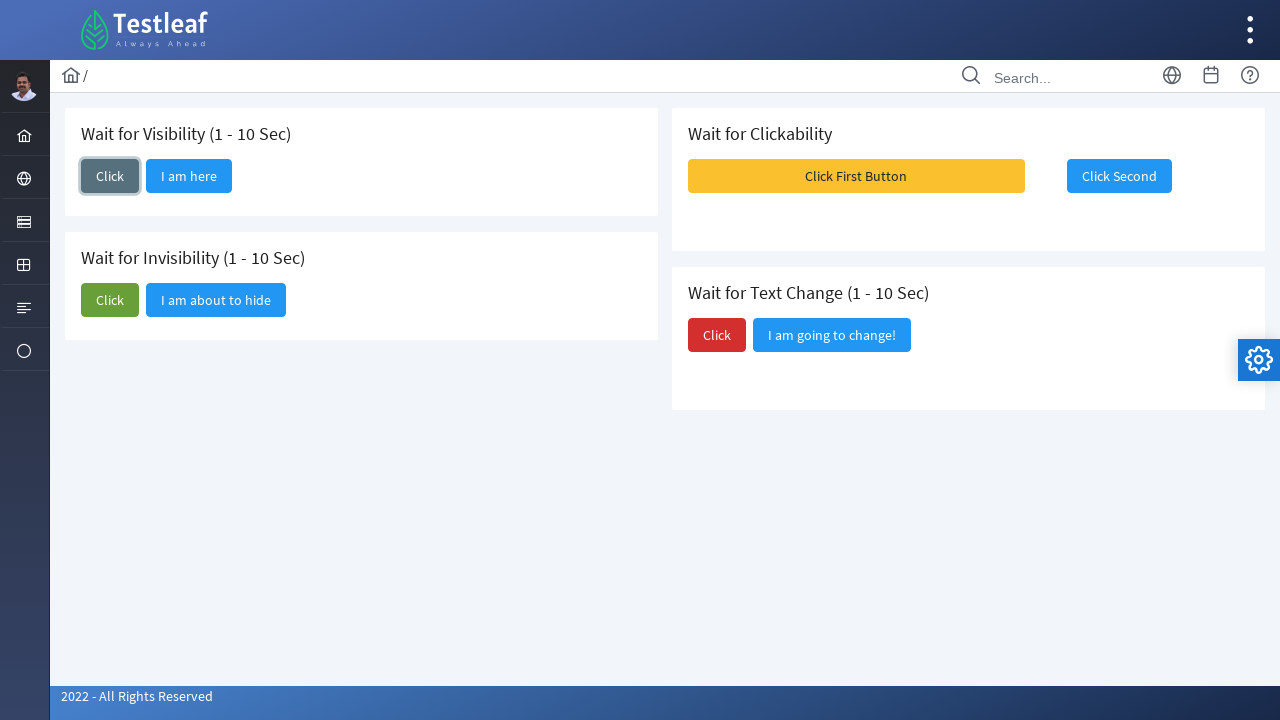

Retrieved new button text: I am here
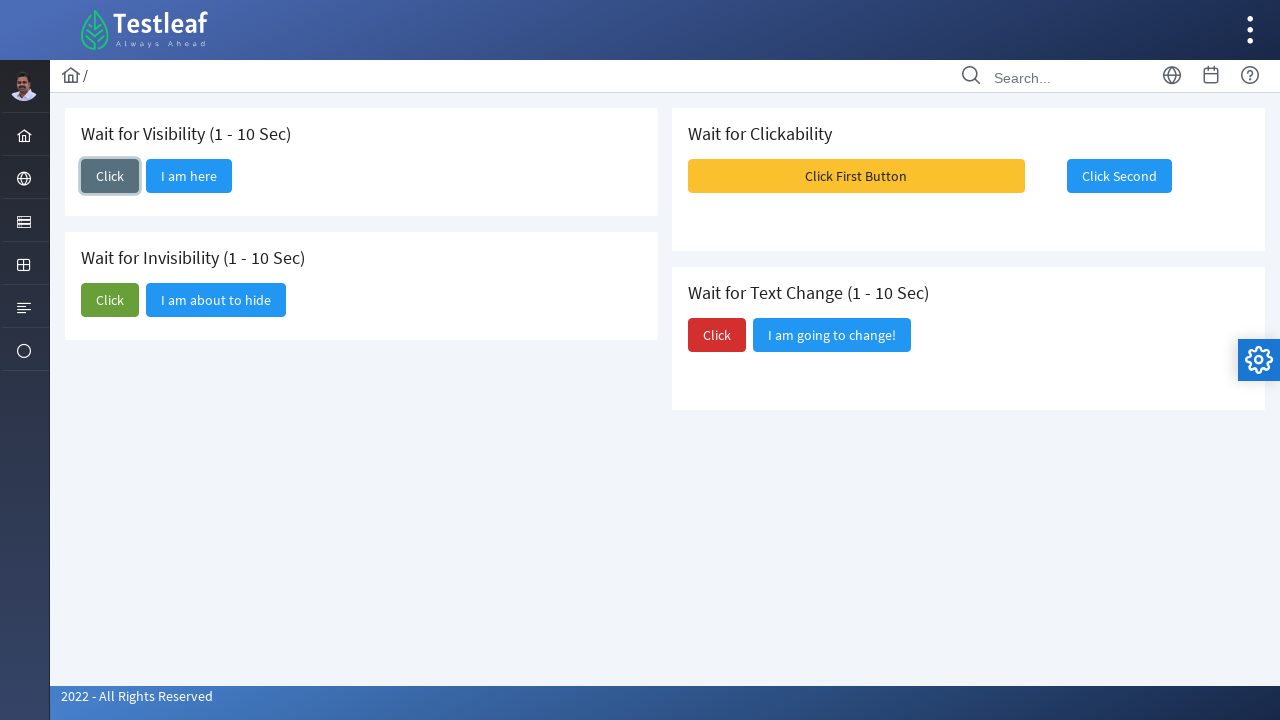

Printed new button text to console: I am here
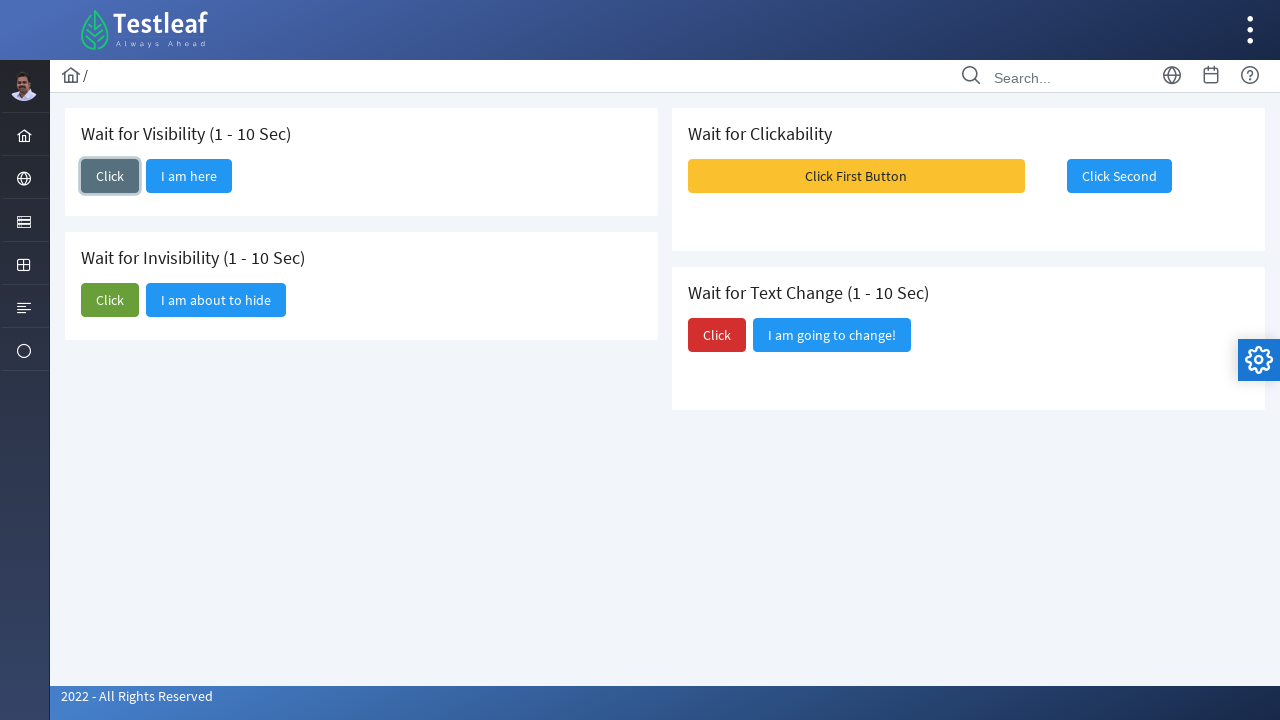

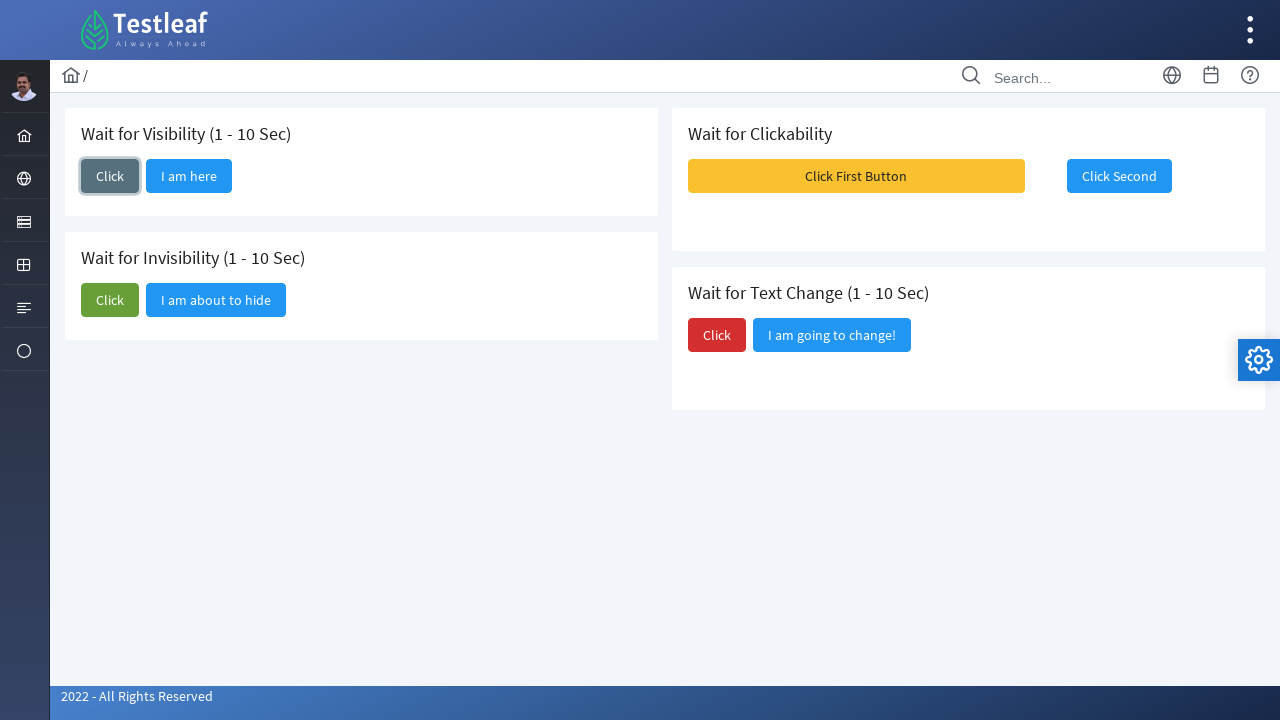